Tests jQuery UI datepicker functionality by navigating through months/years and selecting a specific date

Starting URL: https://jqueryui.com/datepicker/

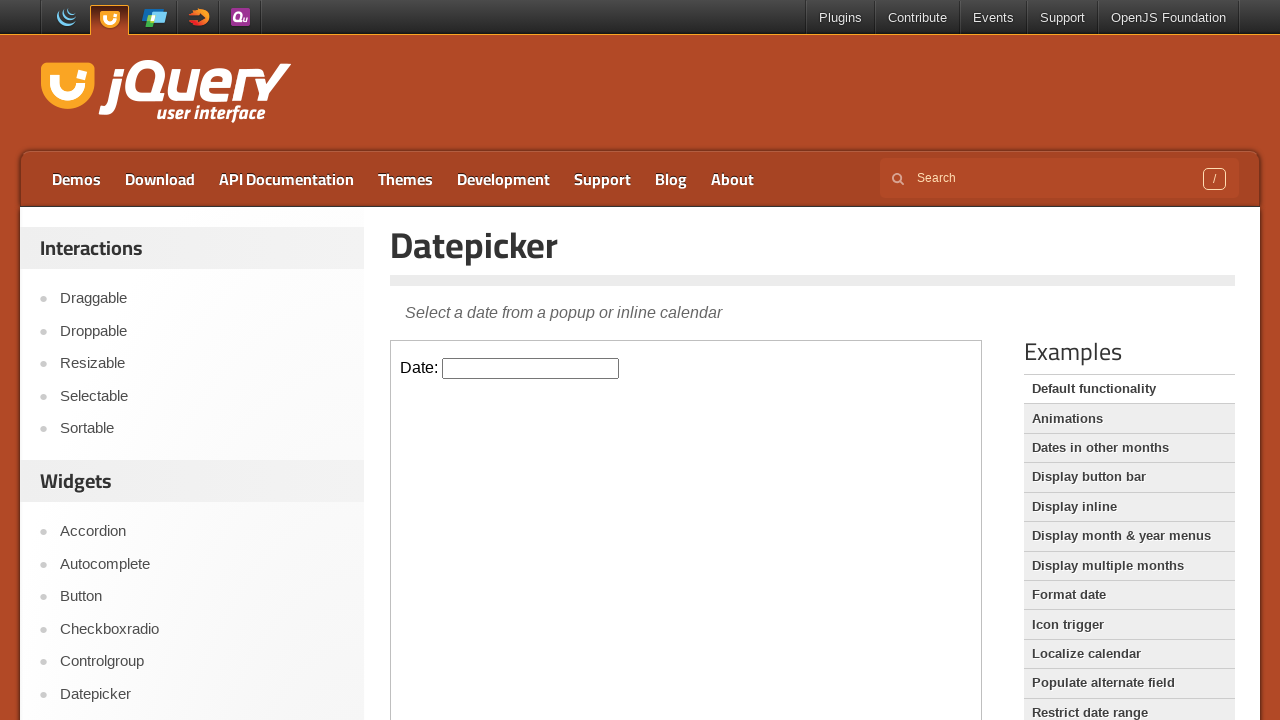

Located iframe containing the datepicker
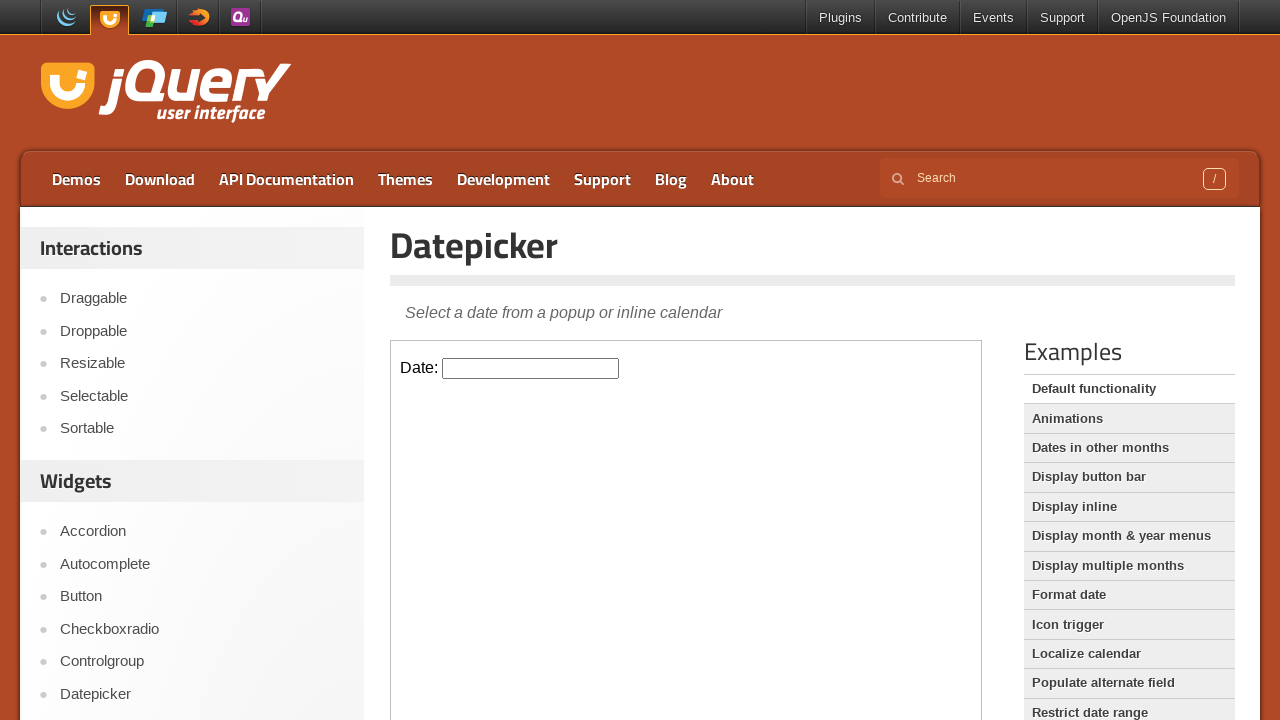

Clicked on datepicker input to open calendar at (531, 368) on iframe.demo-frame >> internal:control=enter-frame >> #datepicker
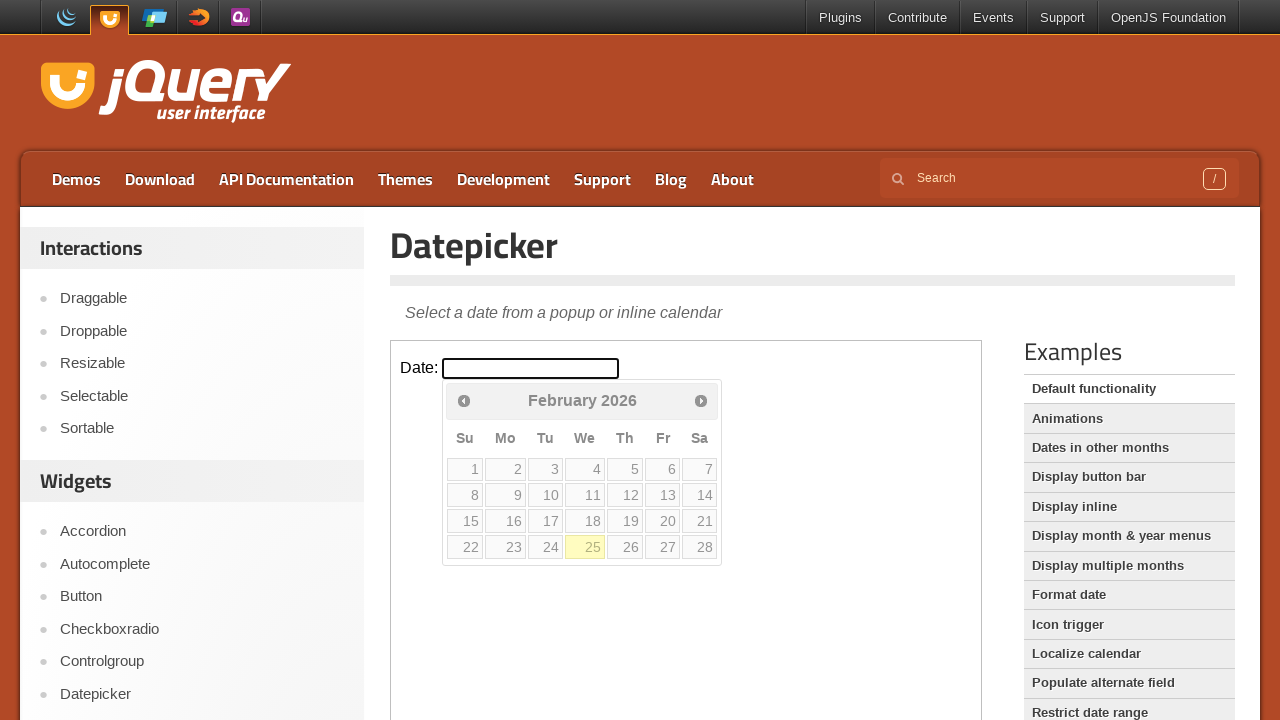

Retrieved current month (February) and year (2026)
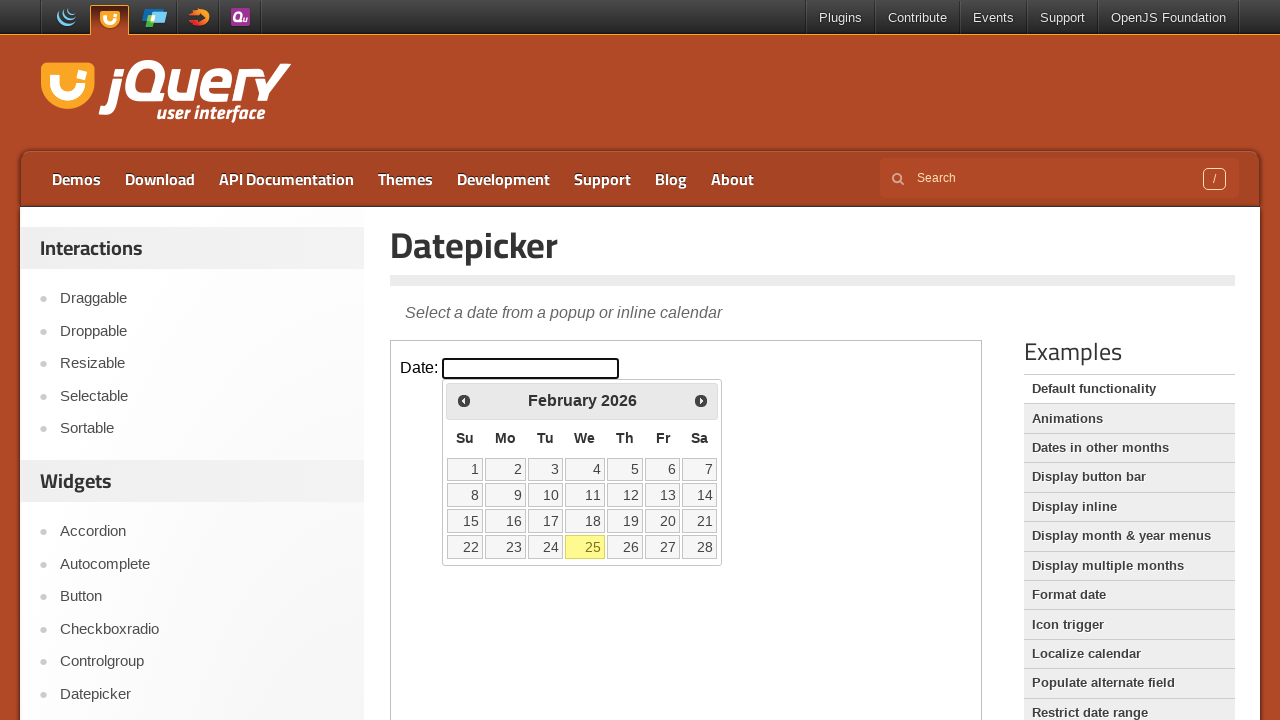

Clicked previous arrow to navigate backward (target year 2024 < current year 2026) at (464, 400) on iframe.demo-frame >> internal:control=enter-frame >> xpath=//span[@class='ui-ico
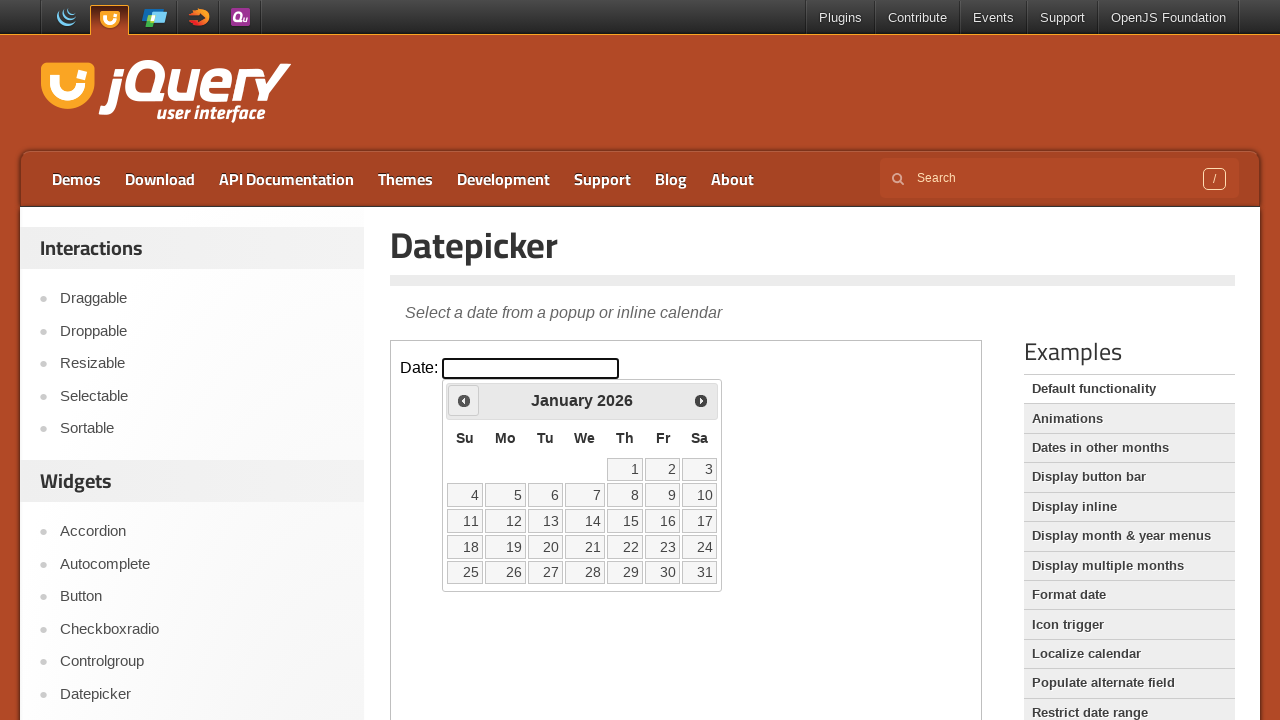

Retrieved current month (January) and year (2026)
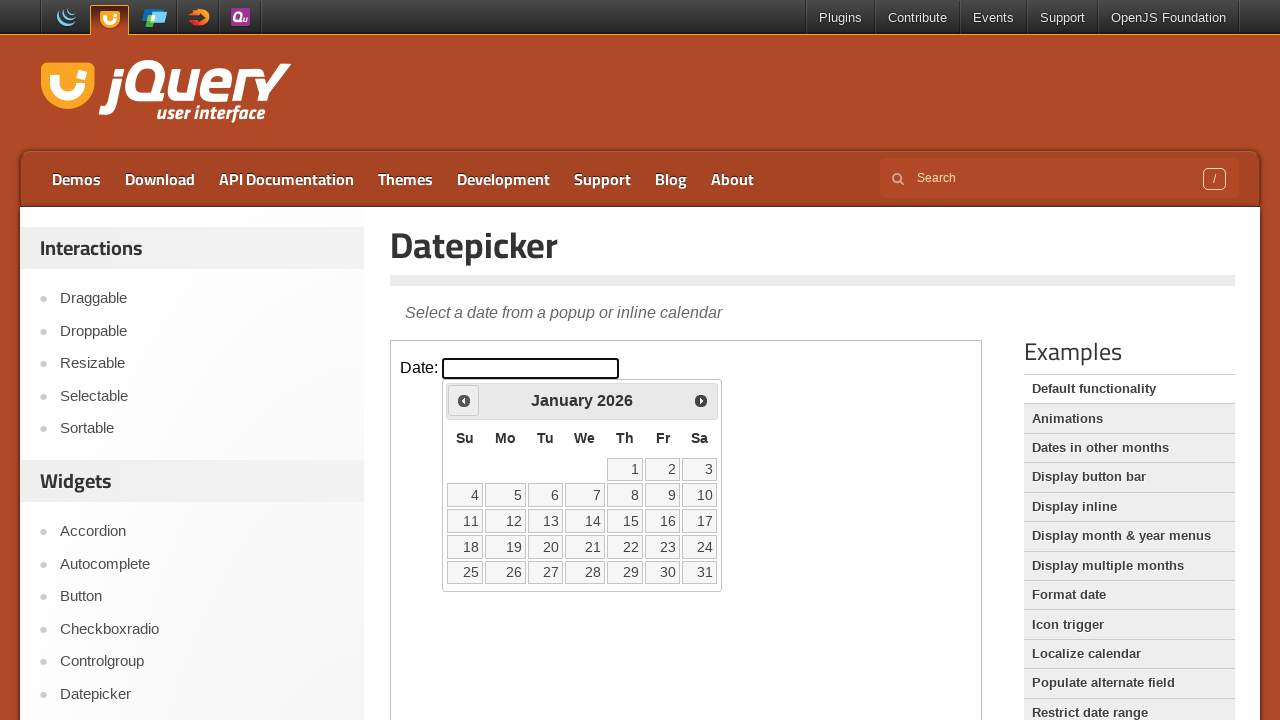

Clicked previous arrow to navigate backward (target year 2024 < current year 2026) at (464, 400) on iframe.demo-frame >> internal:control=enter-frame >> xpath=//span[@class='ui-ico
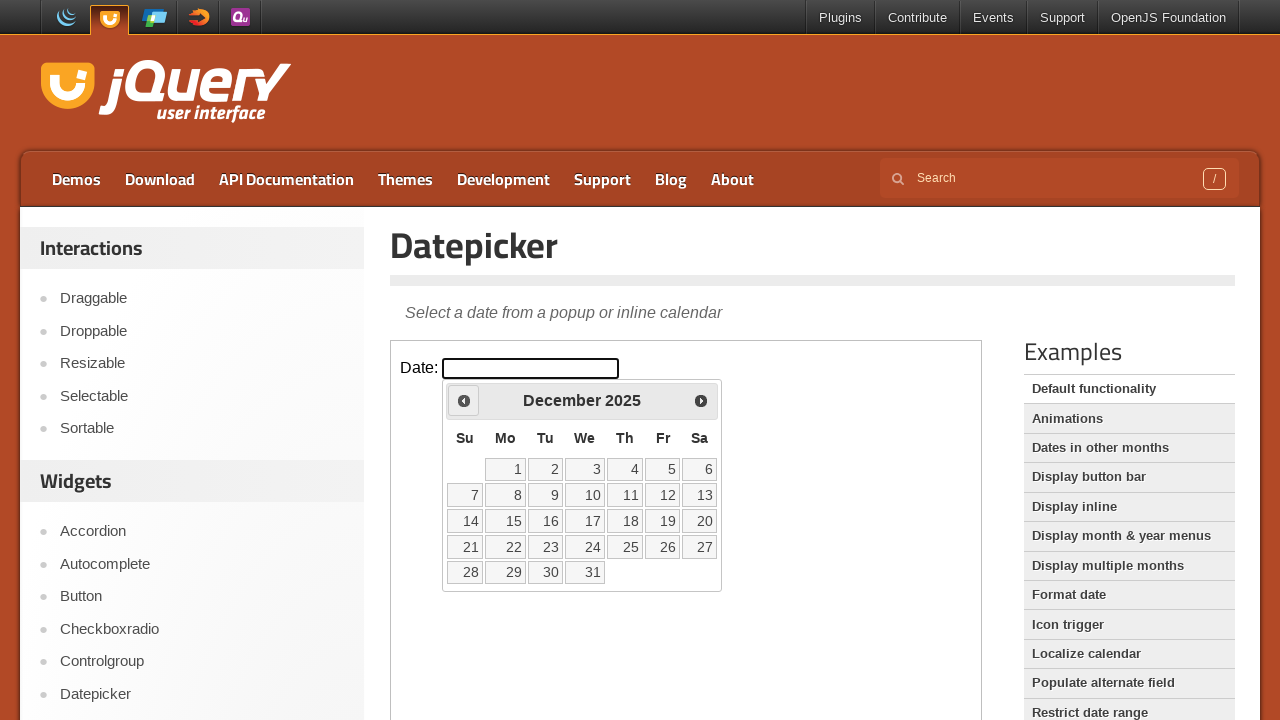

Retrieved current month (December) and year (2025)
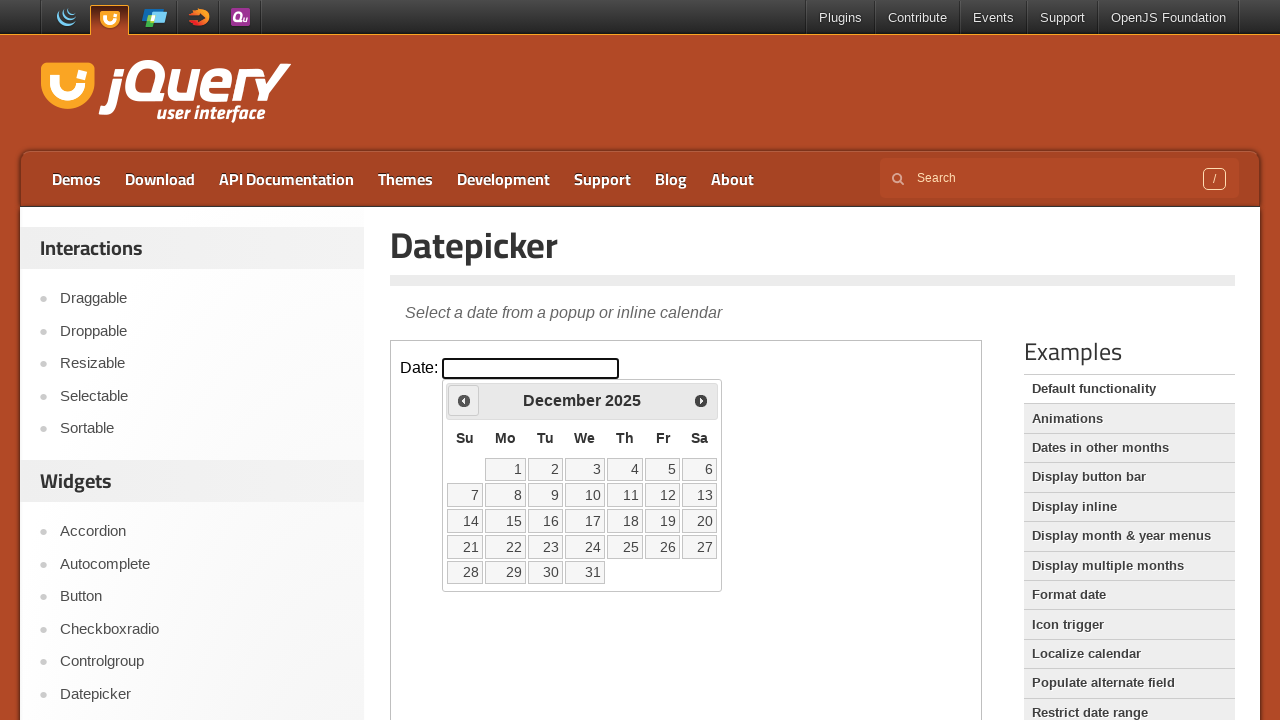

Clicked previous arrow to navigate backward (target year 2024 < current year 2025) at (464, 400) on iframe.demo-frame >> internal:control=enter-frame >> xpath=//span[@class='ui-ico
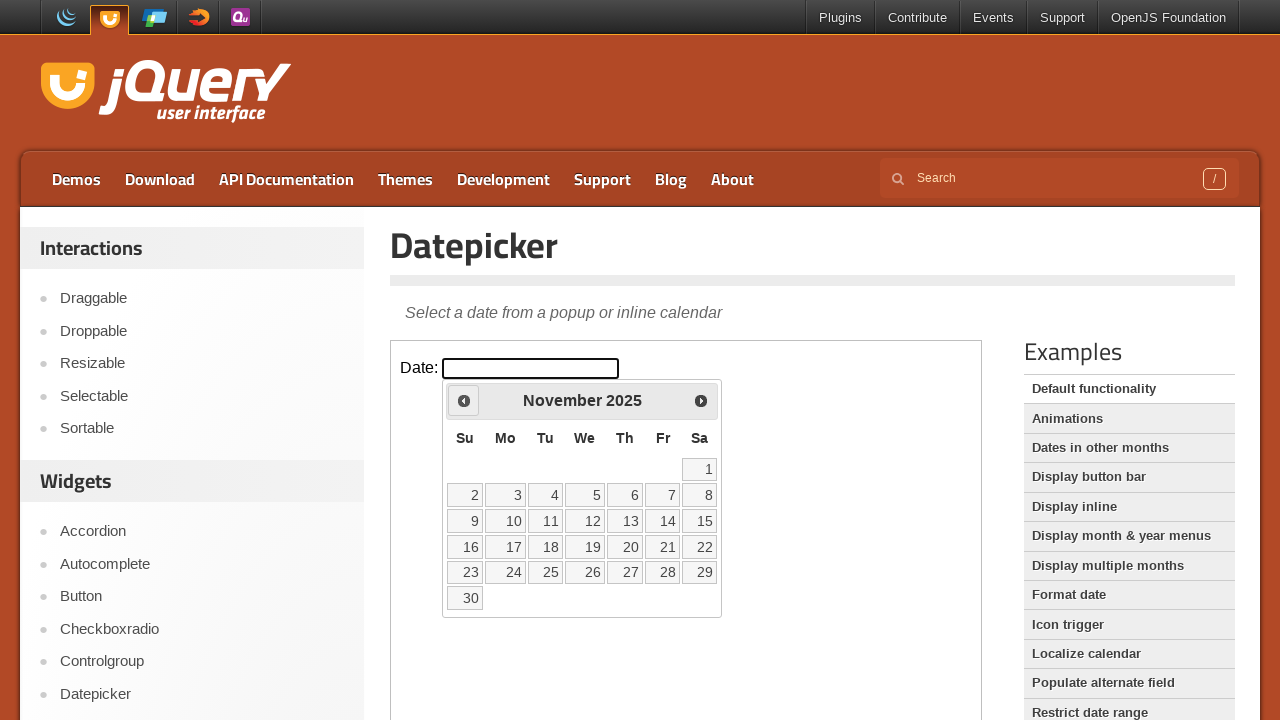

Retrieved current month (November) and year (2025)
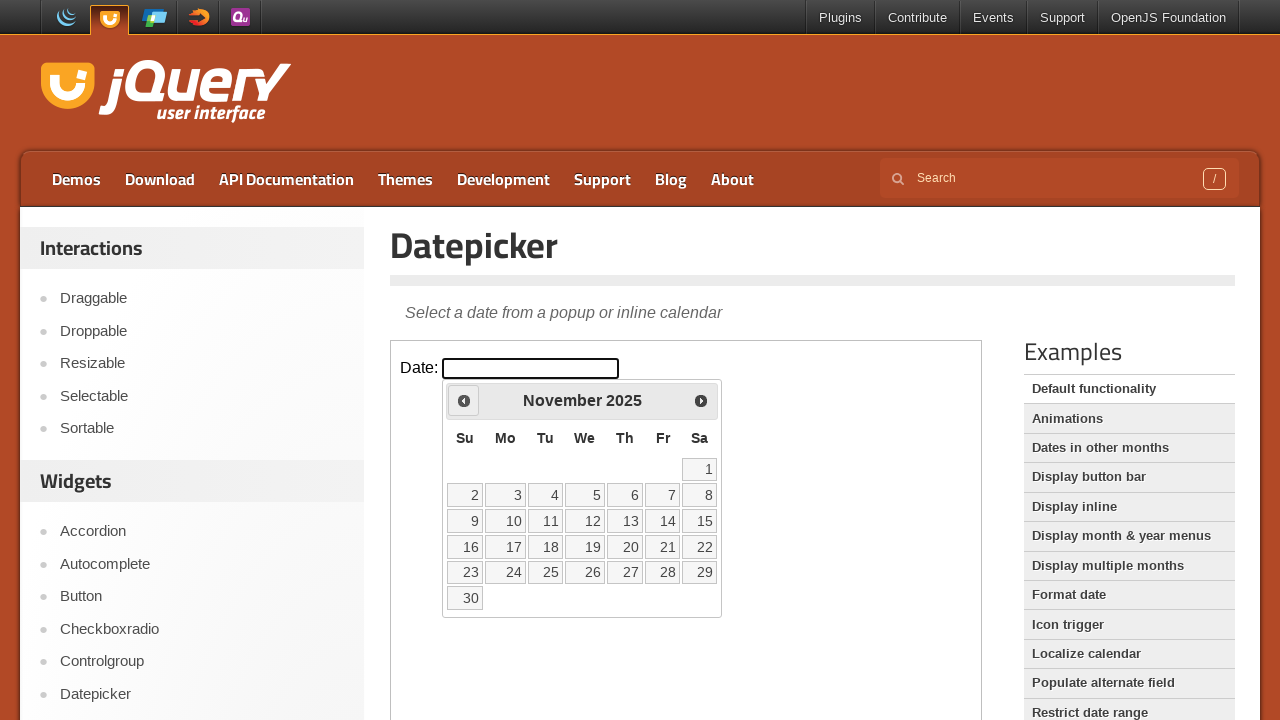

Clicked previous arrow to navigate backward (target year 2024 < current year 2025) at (464, 400) on iframe.demo-frame >> internal:control=enter-frame >> xpath=//span[@class='ui-ico
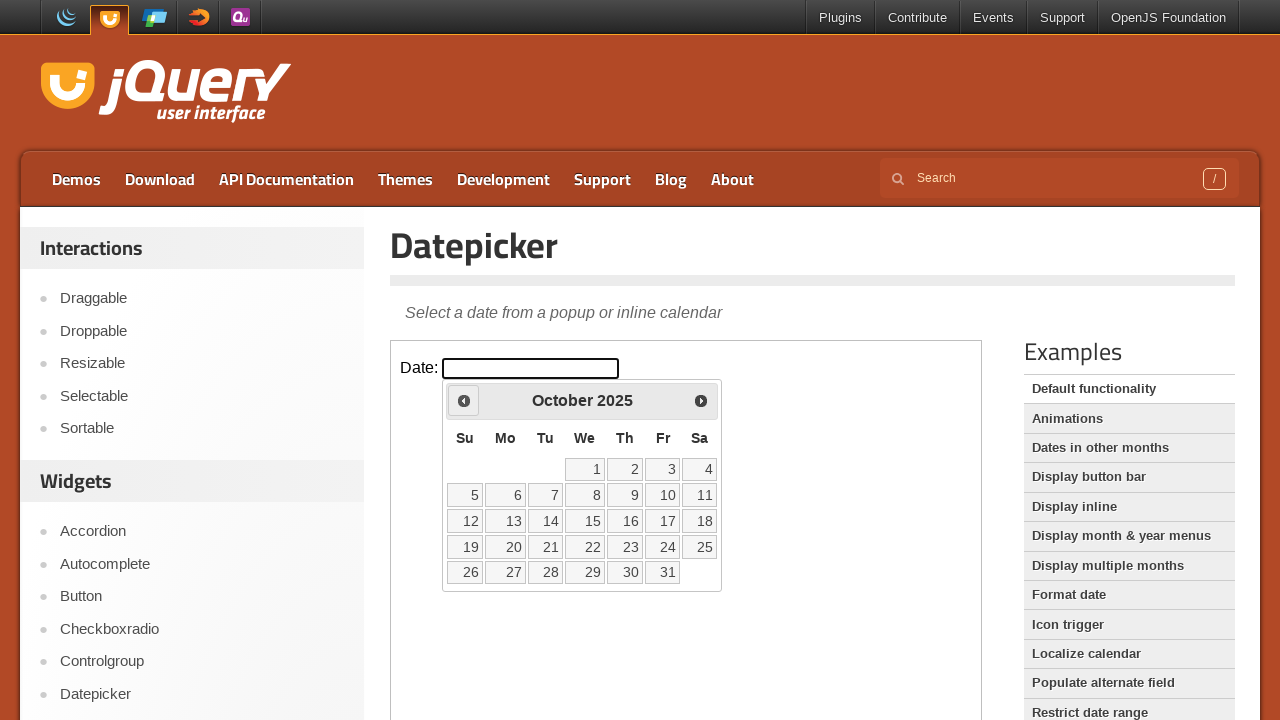

Retrieved current month (October) and year (2025)
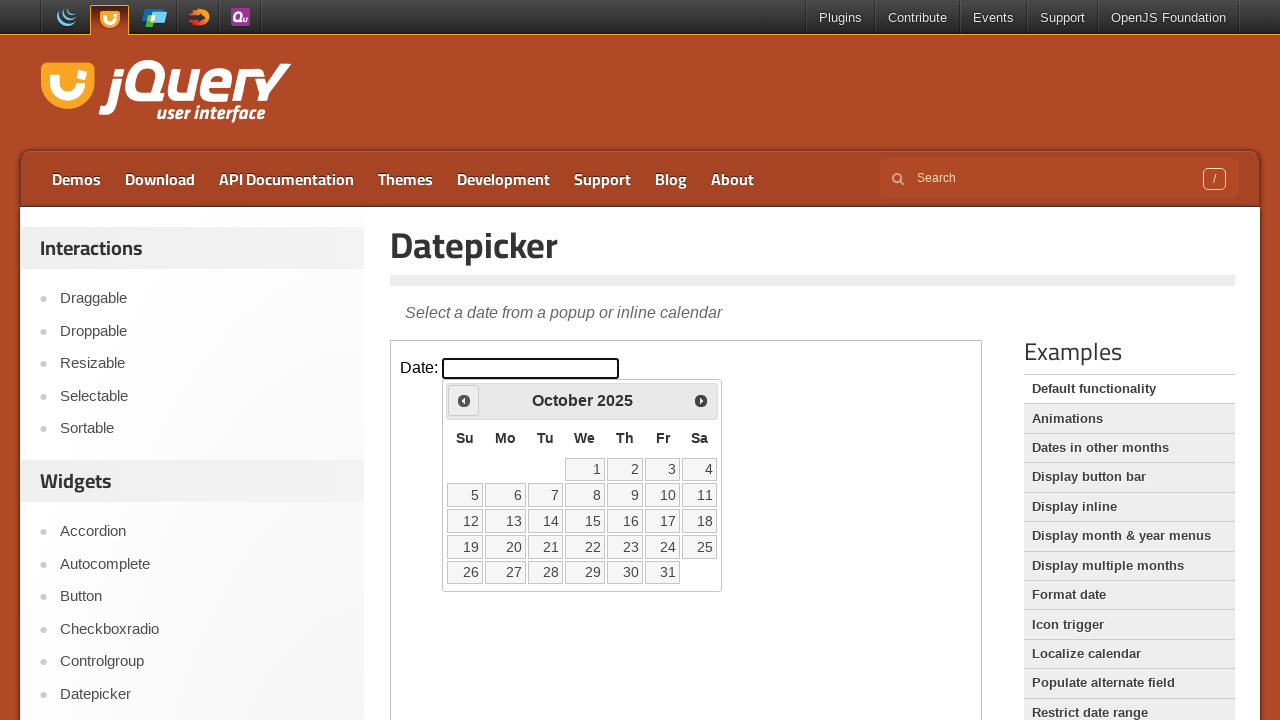

Clicked previous arrow to navigate backward (target year 2024 < current year 2025) at (464, 400) on iframe.demo-frame >> internal:control=enter-frame >> xpath=//span[@class='ui-ico
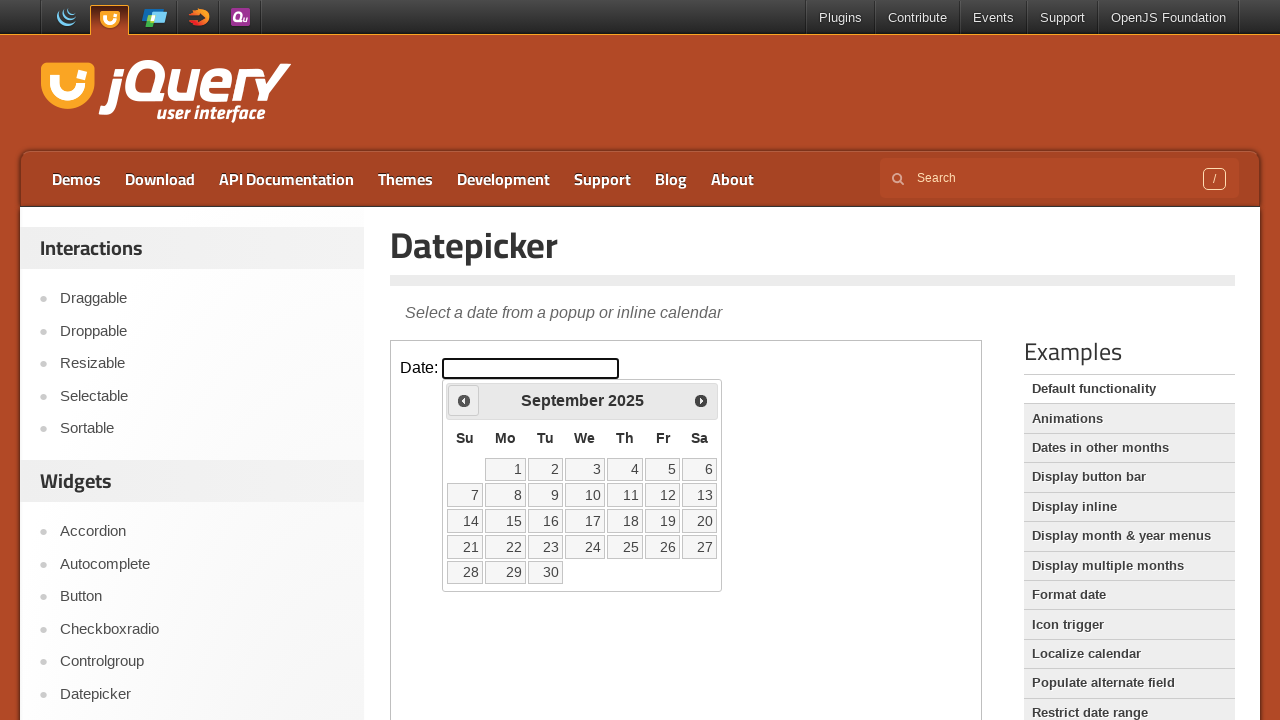

Retrieved current month (September) and year (2025)
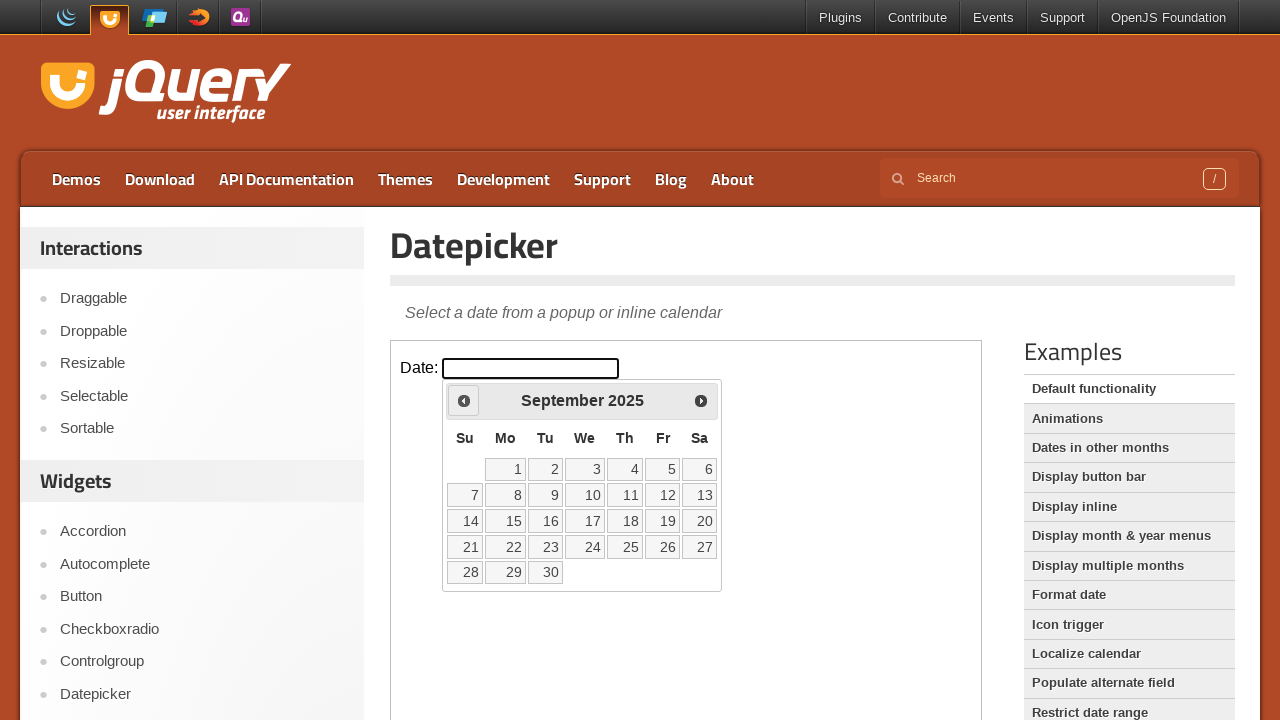

Clicked previous arrow to navigate backward (target year 2024 < current year 2025) at (464, 400) on iframe.demo-frame >> internal:control=enter-frame >> xpath=//span[@class='ui-ico
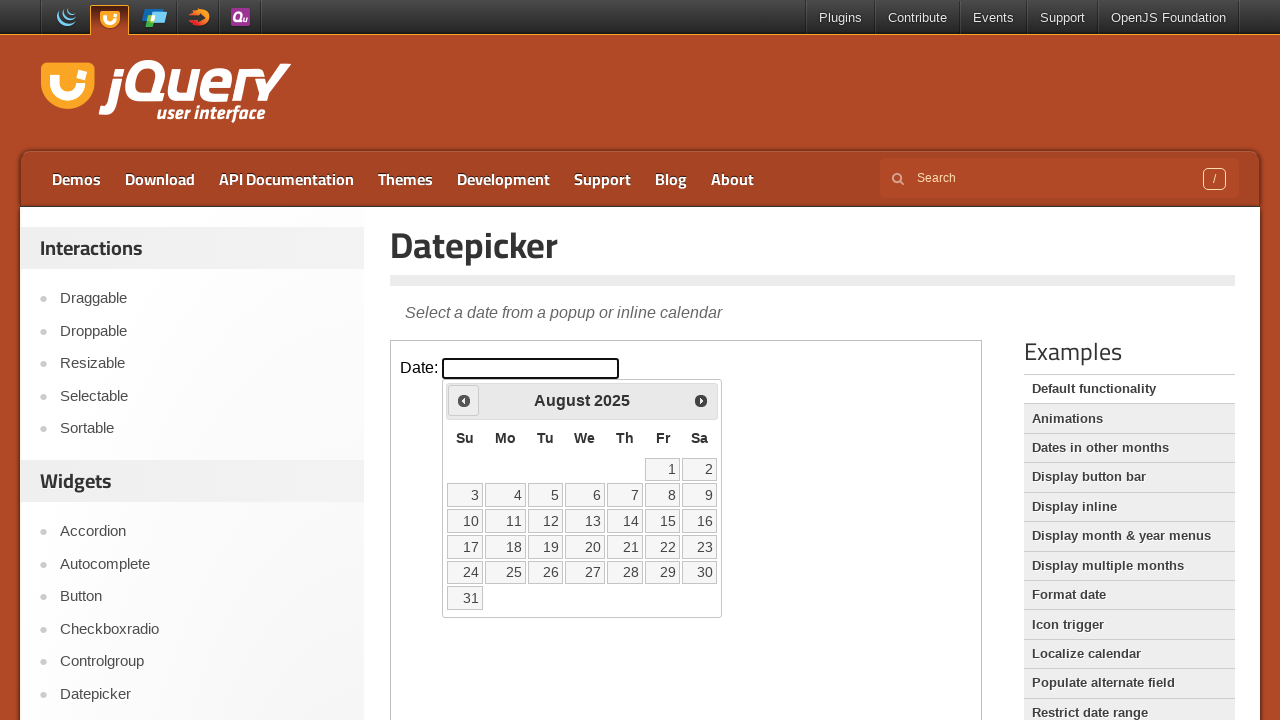

Retrieved current month (August) and year (2025)
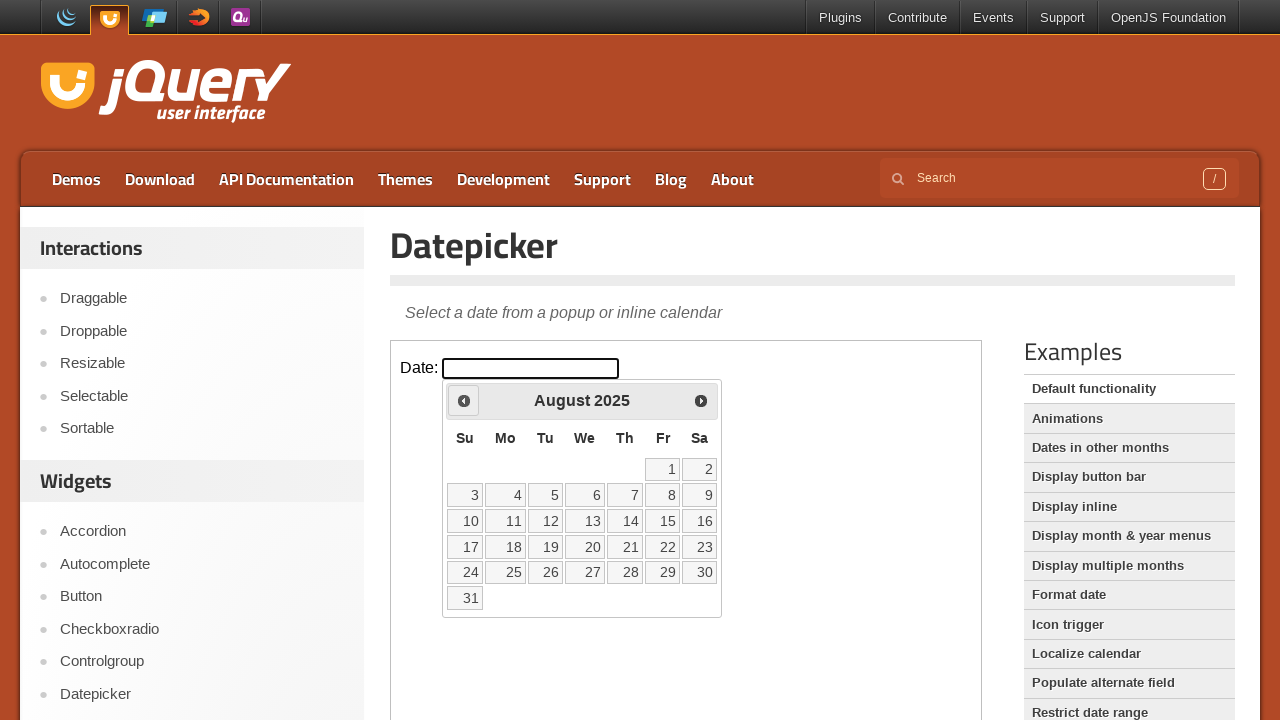

Clicked previous arrow to navigate backward (target year 2024 < current year 2025) at (464, 400) on iframe.demo-frame >> internal:control=enter-frame >> xpath=//span[@class='ui-ico
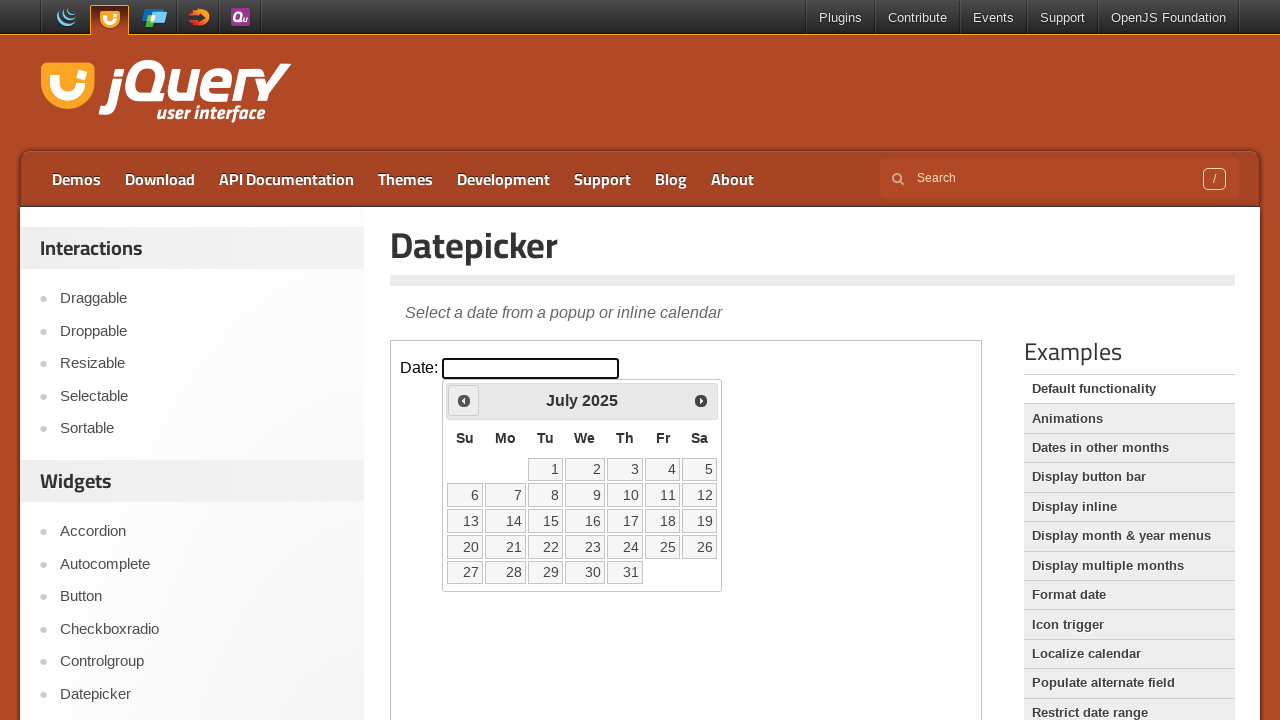

Retrieved current month (July) and year (2025)
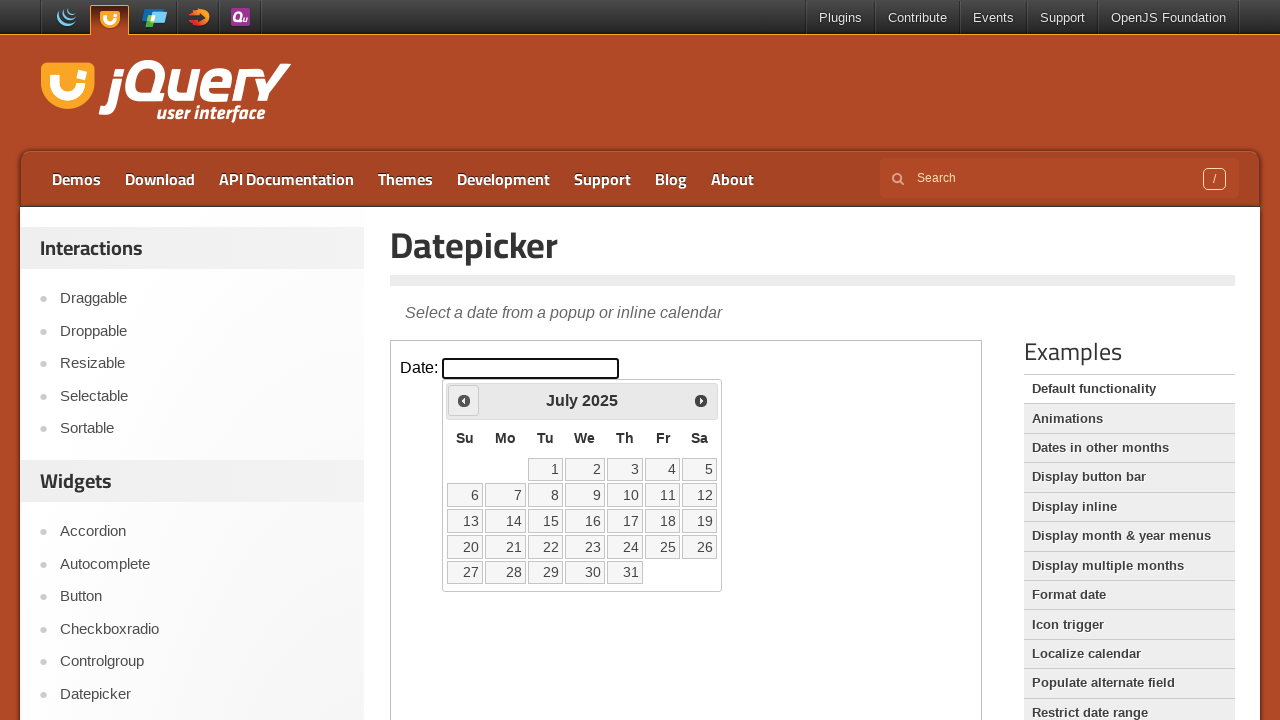

Clicked previous arrow to navigate backward (target year 2024 < current year 2025) at (464, 400) on iframe.demo-frame >> internal:control=enter-frame >> xpath=//span[@class='ui-ico
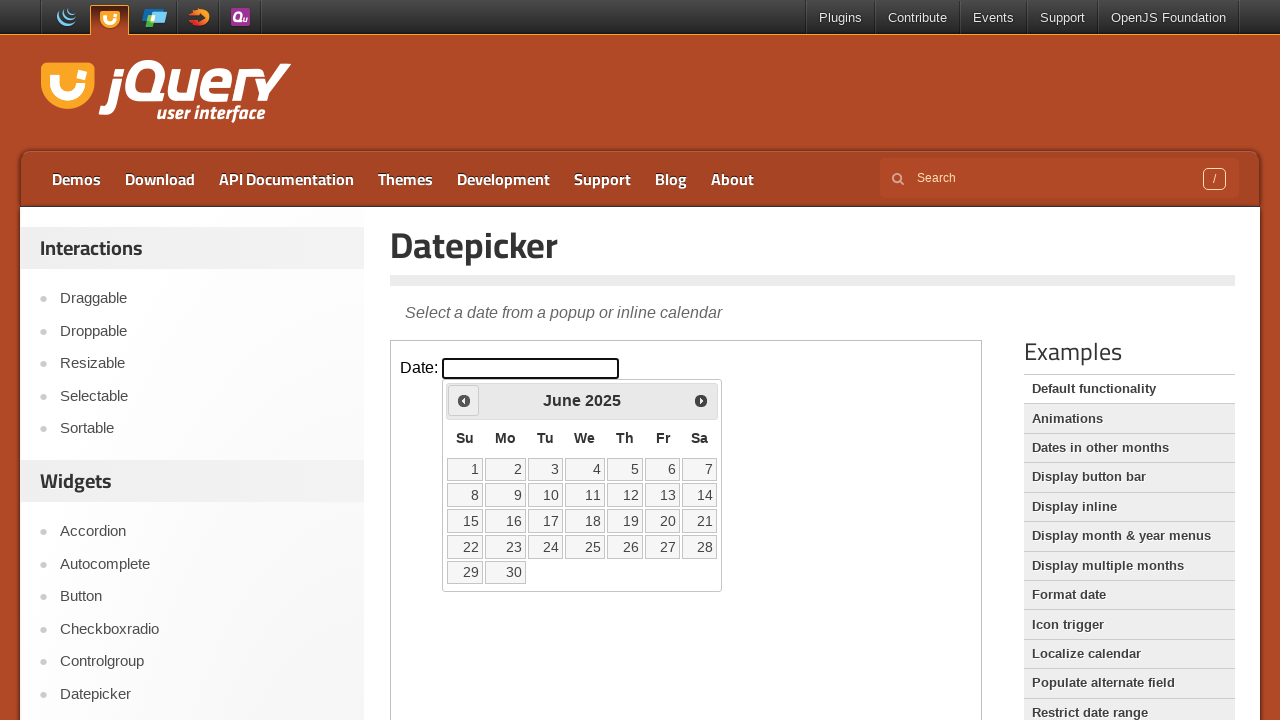

Retrieved current month (June) and year (2025)
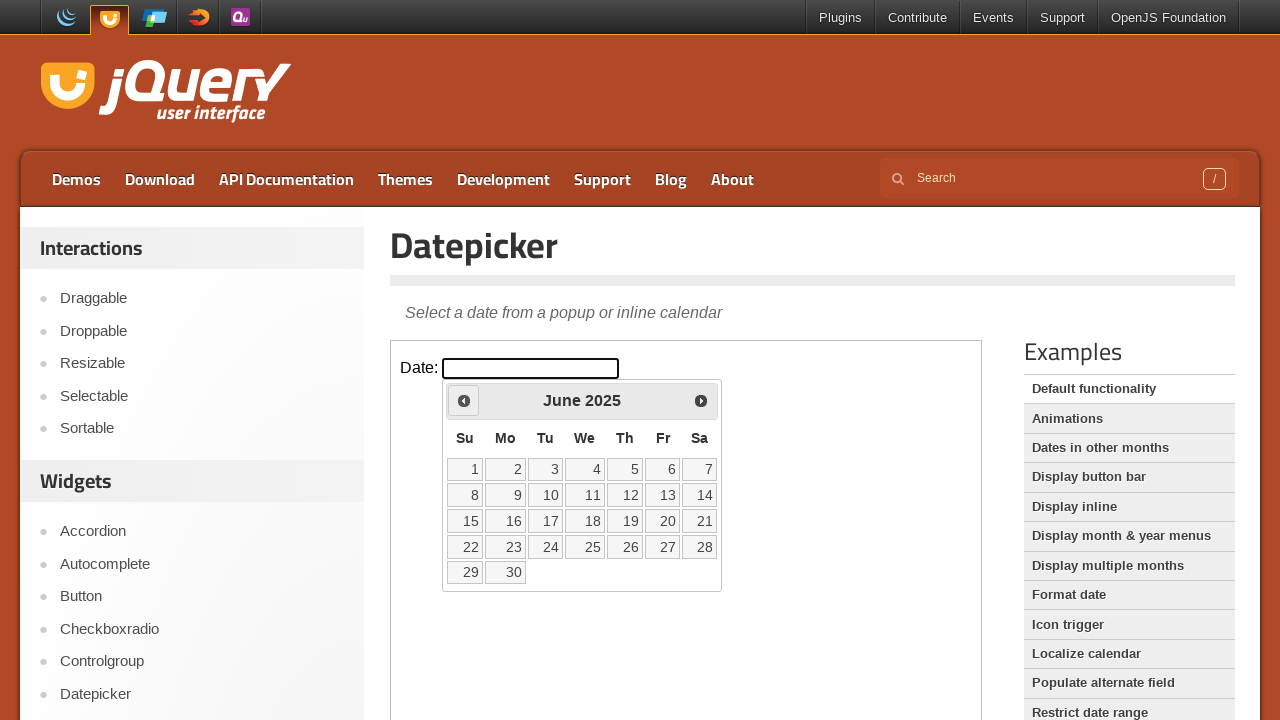

Clicked previous arrow to navigate backward (target year 2024 < current year 2025) at (464, 400) on iframe.demo-frame >> internal:control=enter-frame >> xpath=//span[@class='ui-ico
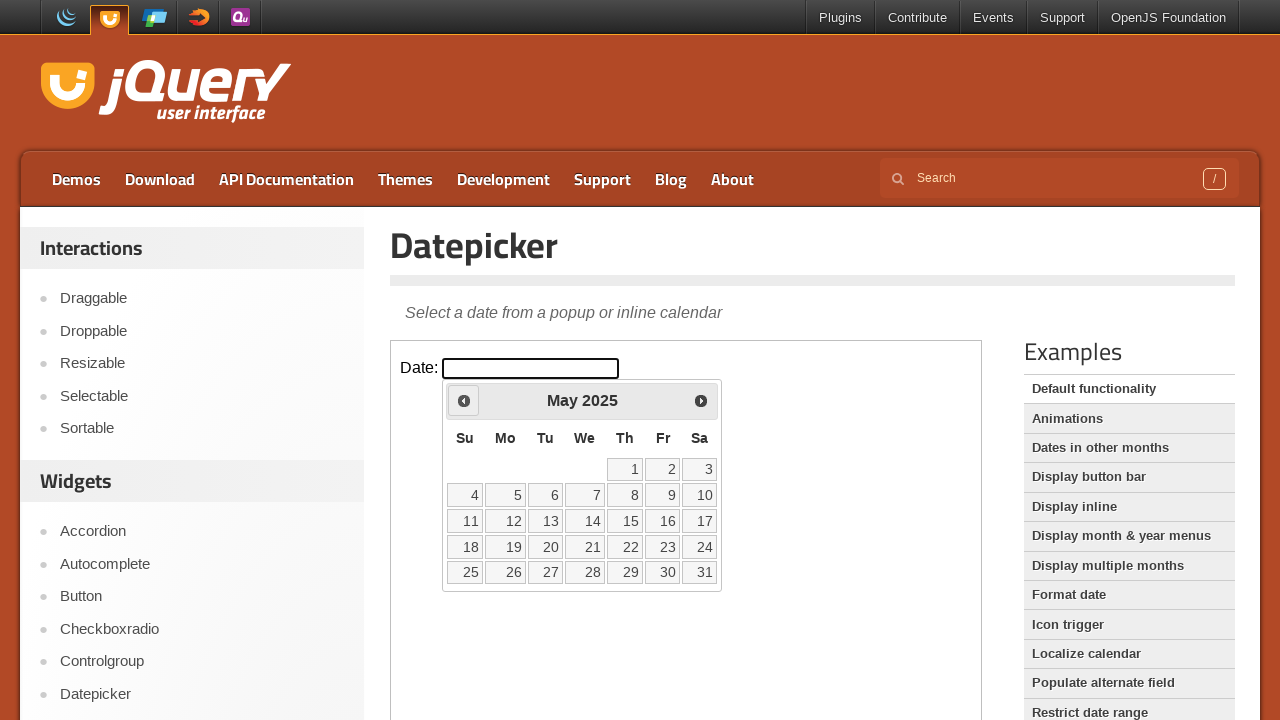

Retrieved current month (May) and year (2025)
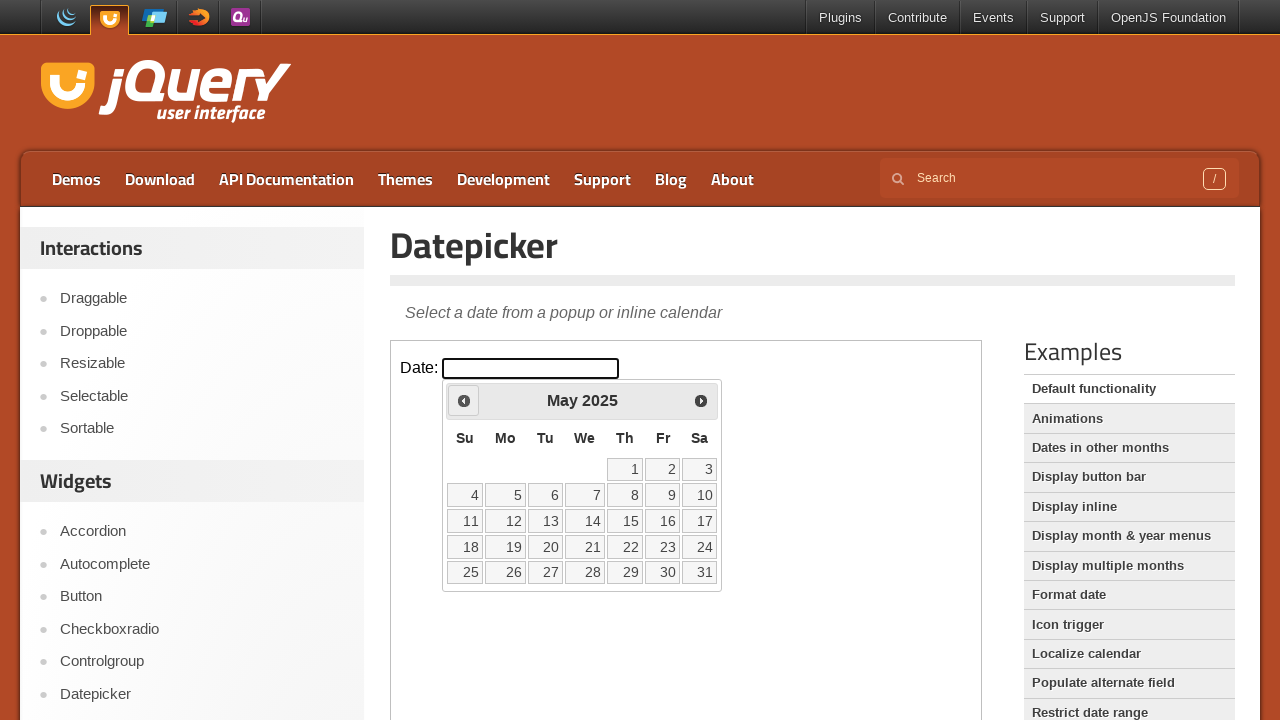

Clicked previous arrow to navigate backward (target year 2024 < current year 2025) at (464, 400) on iframe.demo-frame >> internal:control=enter-frame >> xpath=//span[@class='ui-ico
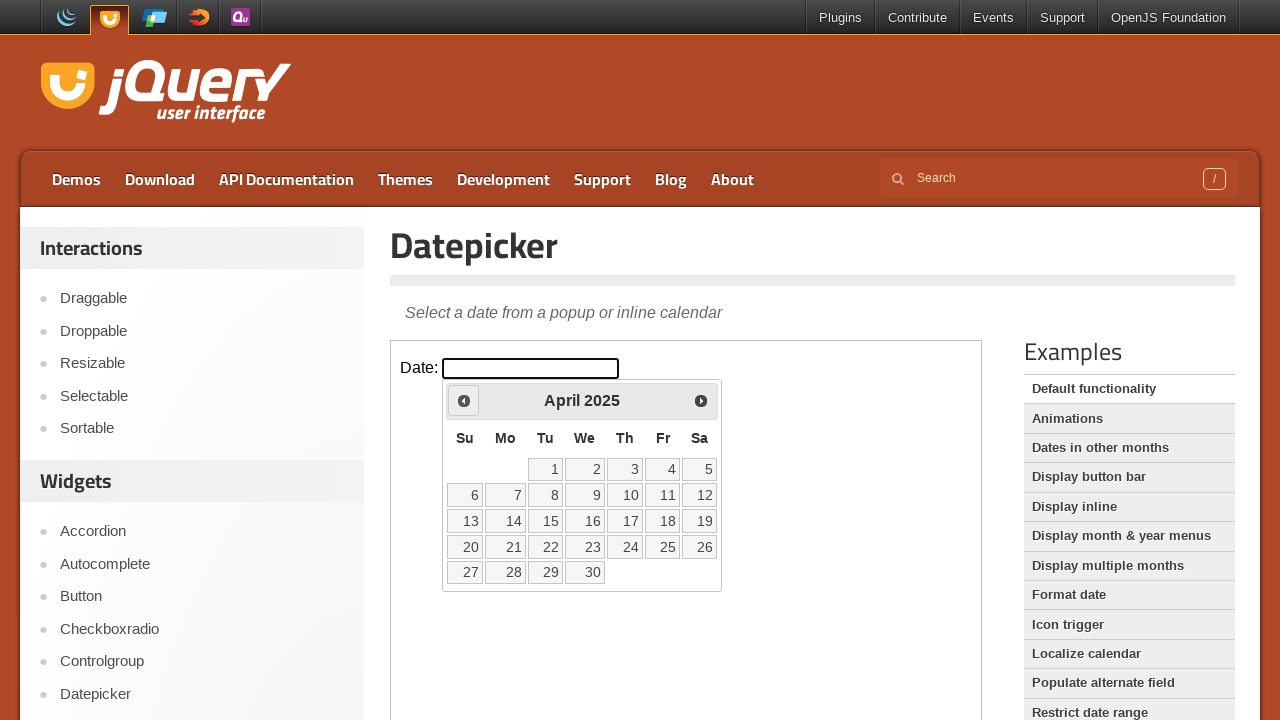

Retrieved current month (April) and year (2025)
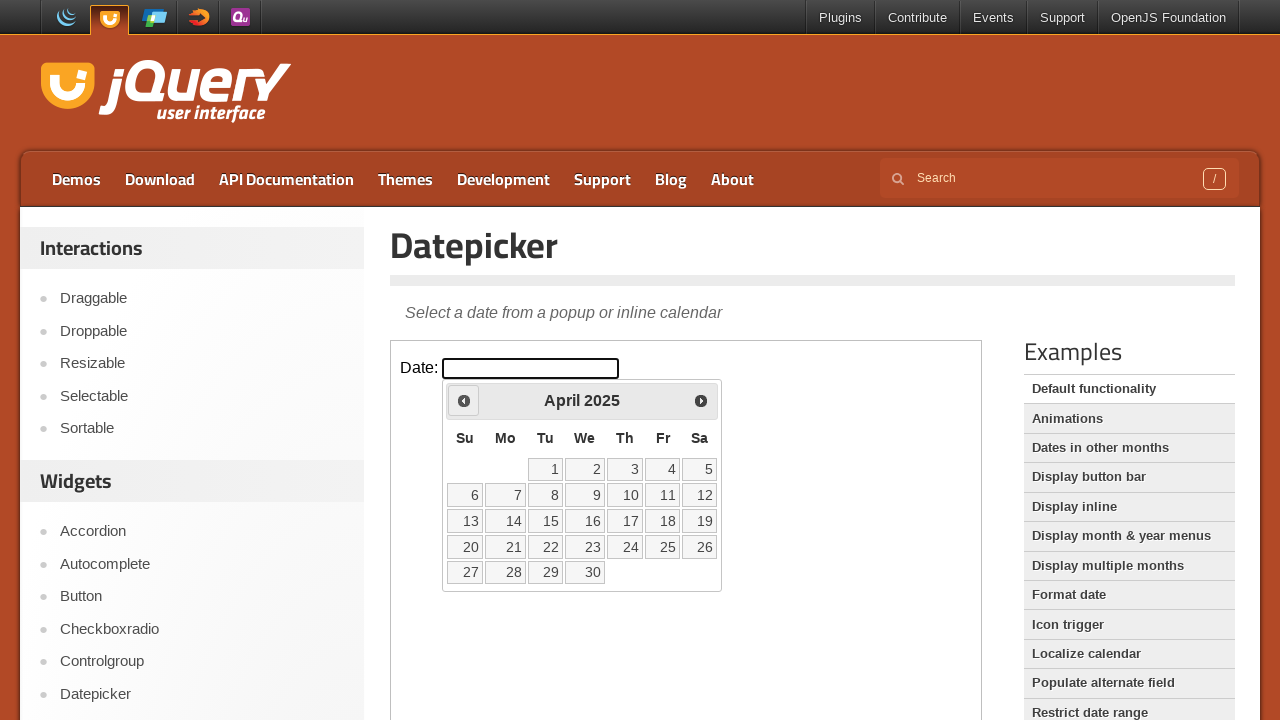

Clicked previous arrow to navigate backward (target year 2024 < current year 2025) at (464, 400) on iframe.demo-frame >> internal:control=enter-frame >> xpath=//span[@class='ui-ico
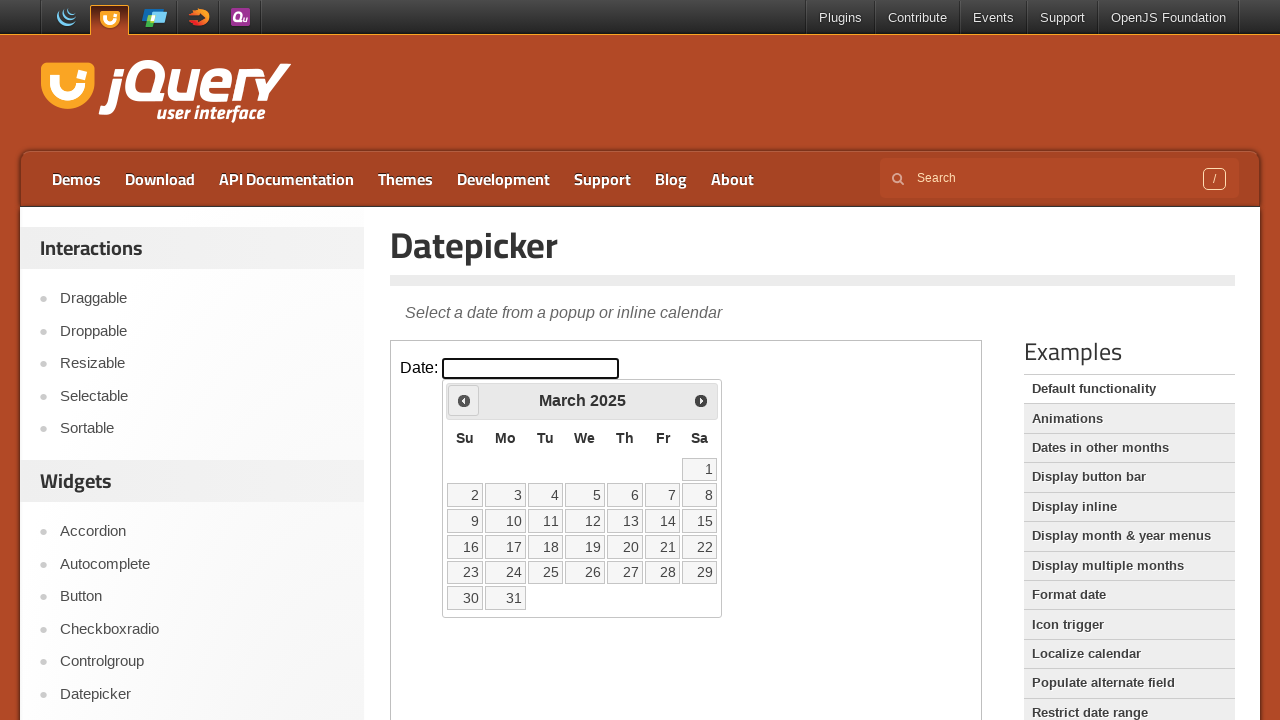

Retrieved current month (March) and year (2025)
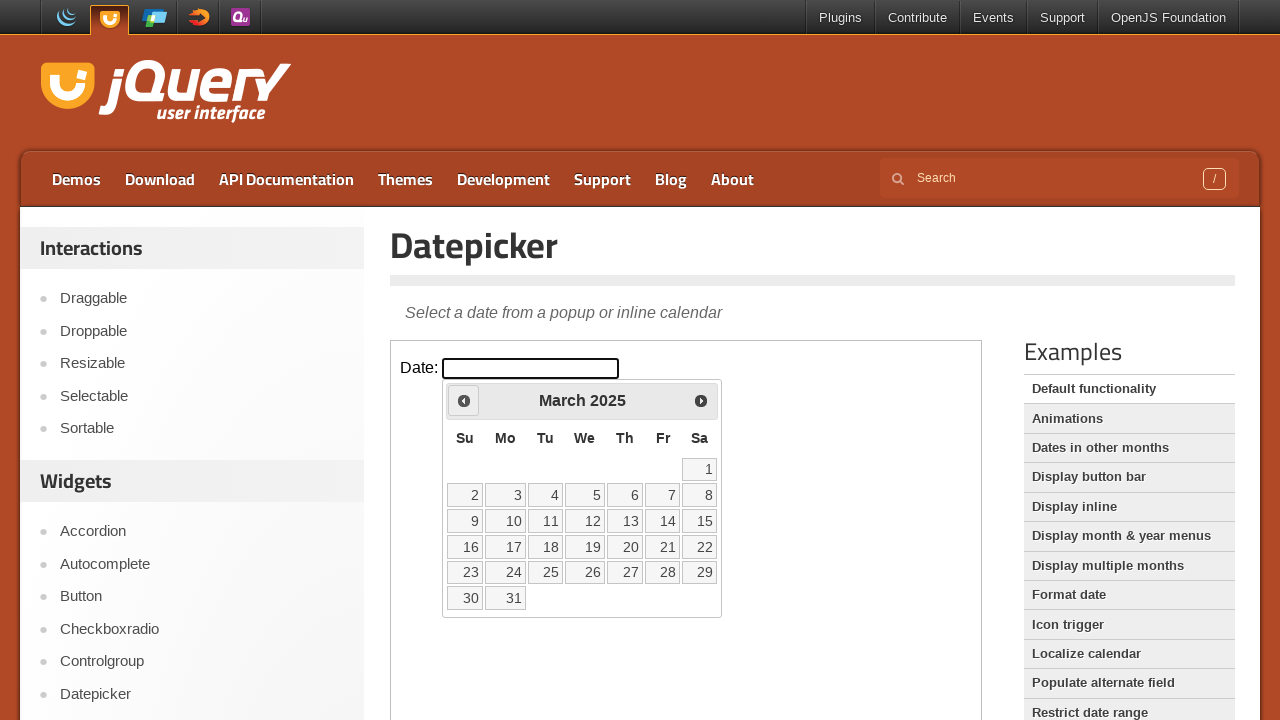

Clicked previous arrow to navigate backward (target year 2024 < current year 2025) at (464, 400) on iframe.demo-frame >> internal:control=enter-frame >> xpath=//span[@class='ui-ico
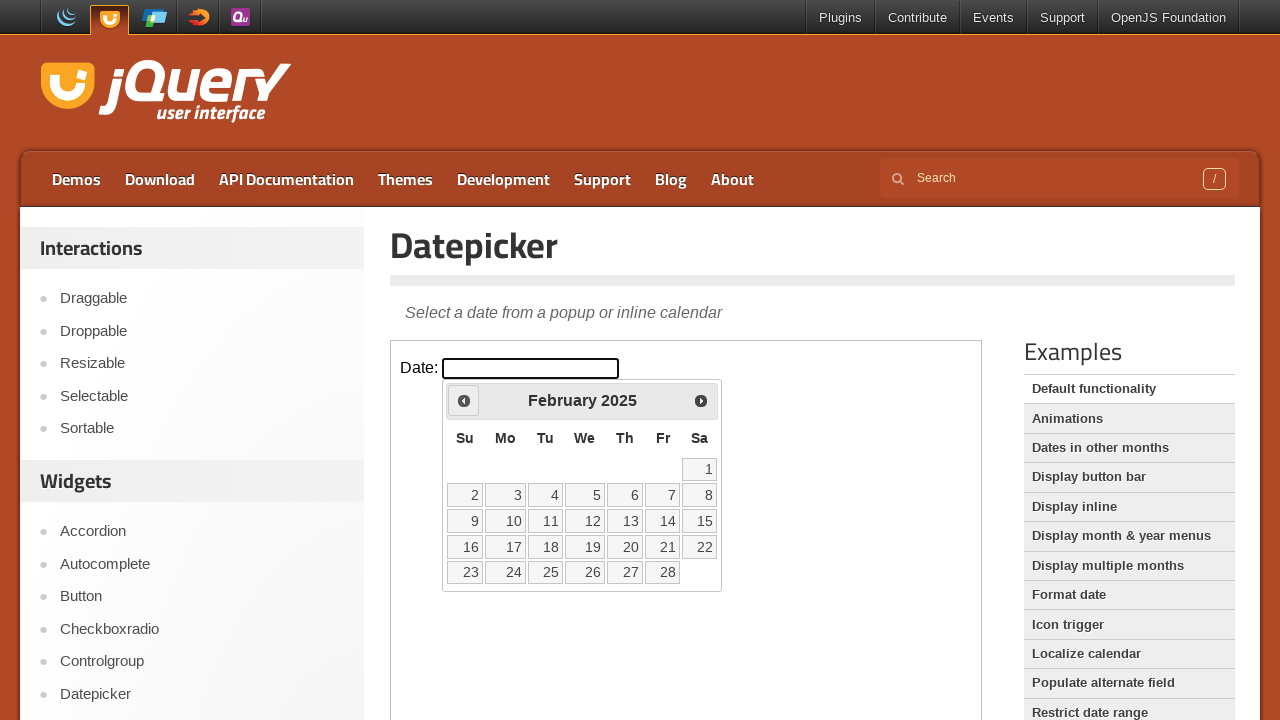

Retrieved current month (February) and year (2025)
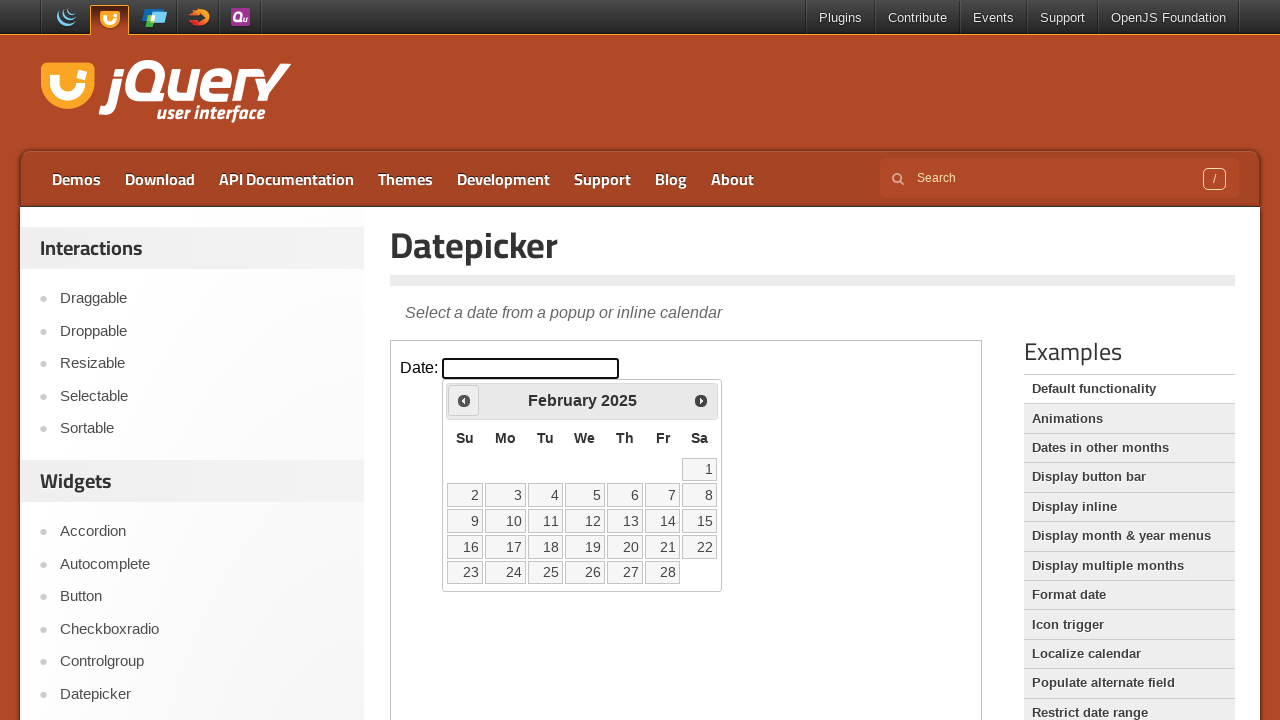

Clicked previous arrow to navigate backward (target year 2024 < current year 2025) at (464, 400) on iframe.demo-frame >> internal:control=enter-frame >> xpath=//span[@class='ui-ico
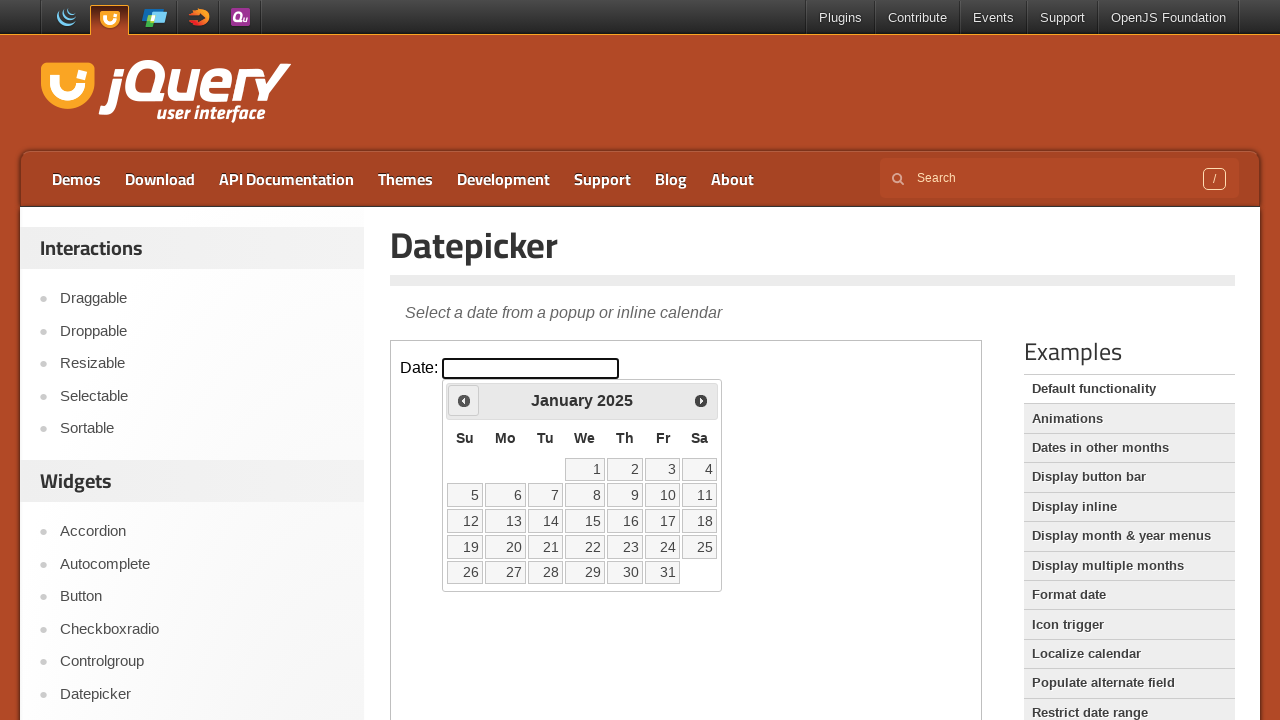

Retrieved current month (January) and year (2025)
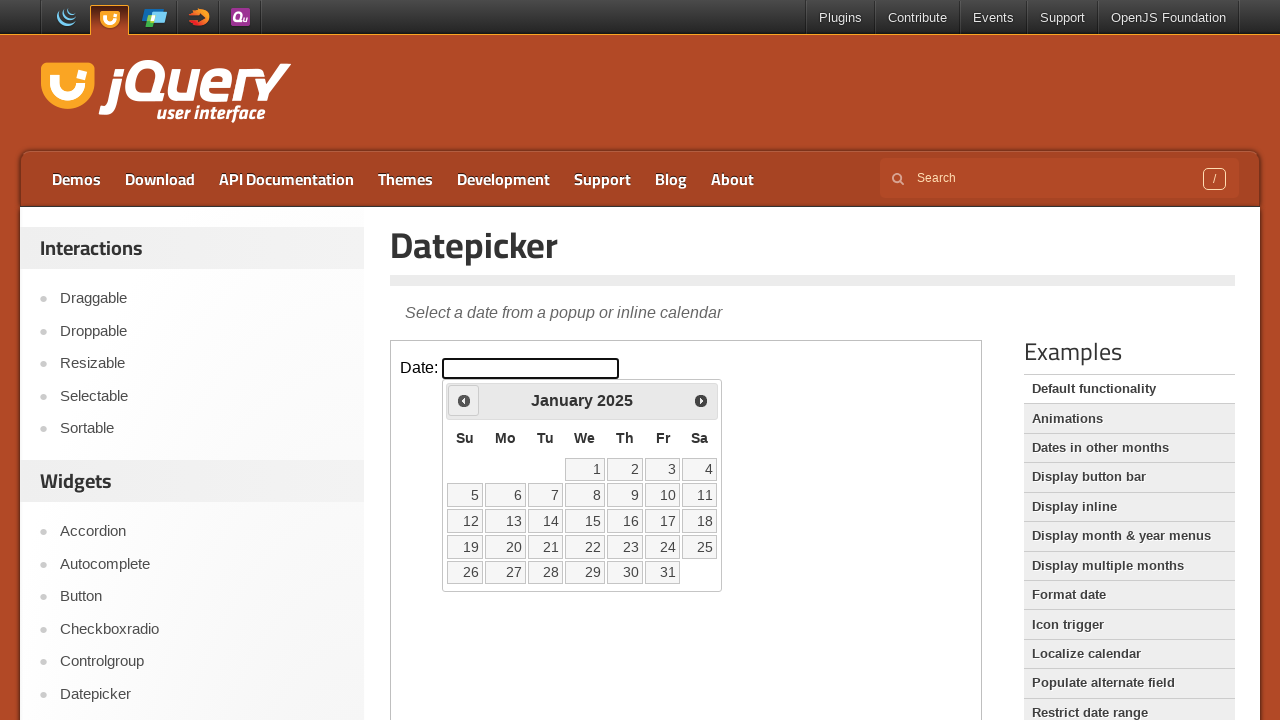

Clicked previous arrow to navigate backward (target year 2024 < current year 2025) at (464, 400) on iframe.demo-frame >> internal:control=enter-frame >> xpath=//span[@class='ui-ico
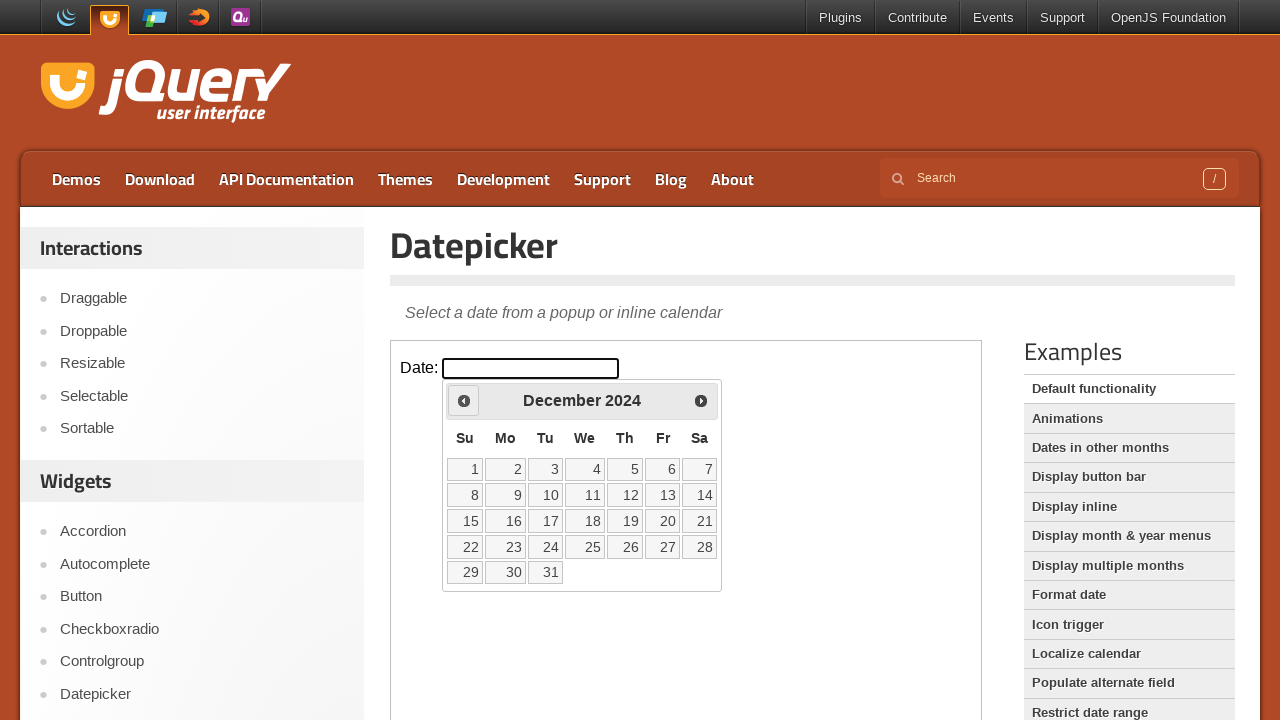

Retrieved current month (December) and year (2024)
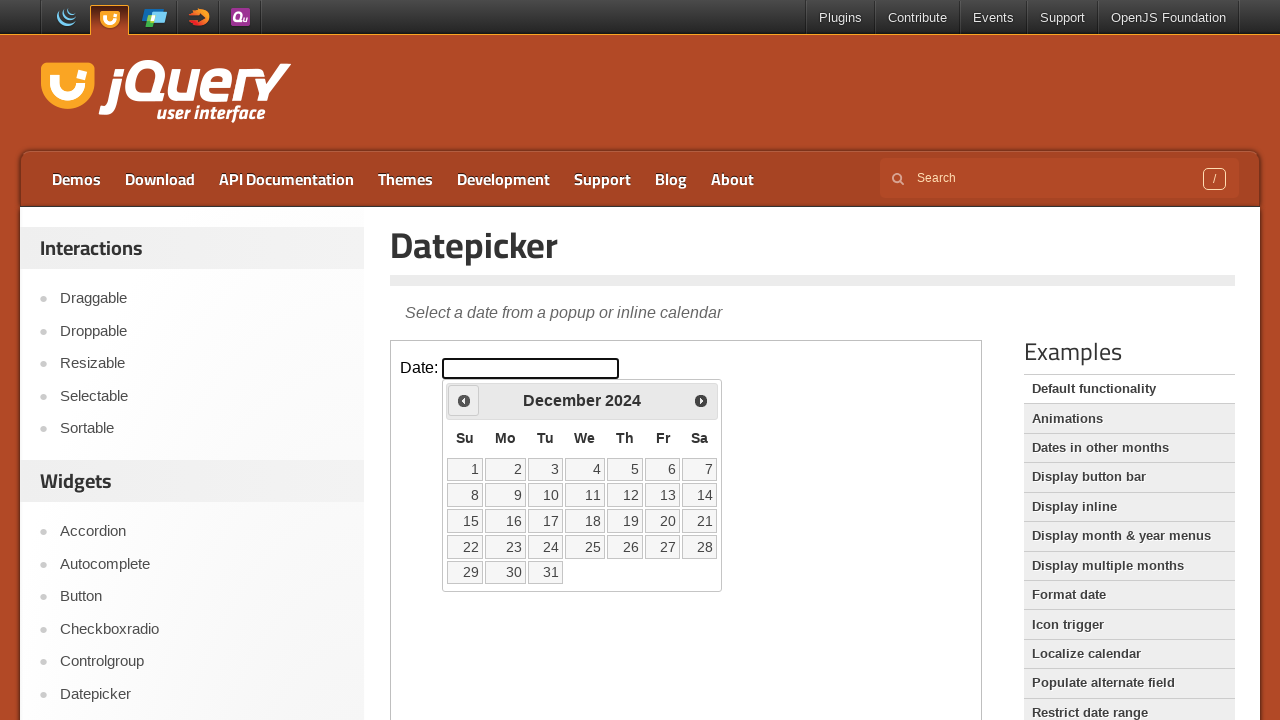

Reached target month and year: December 2024
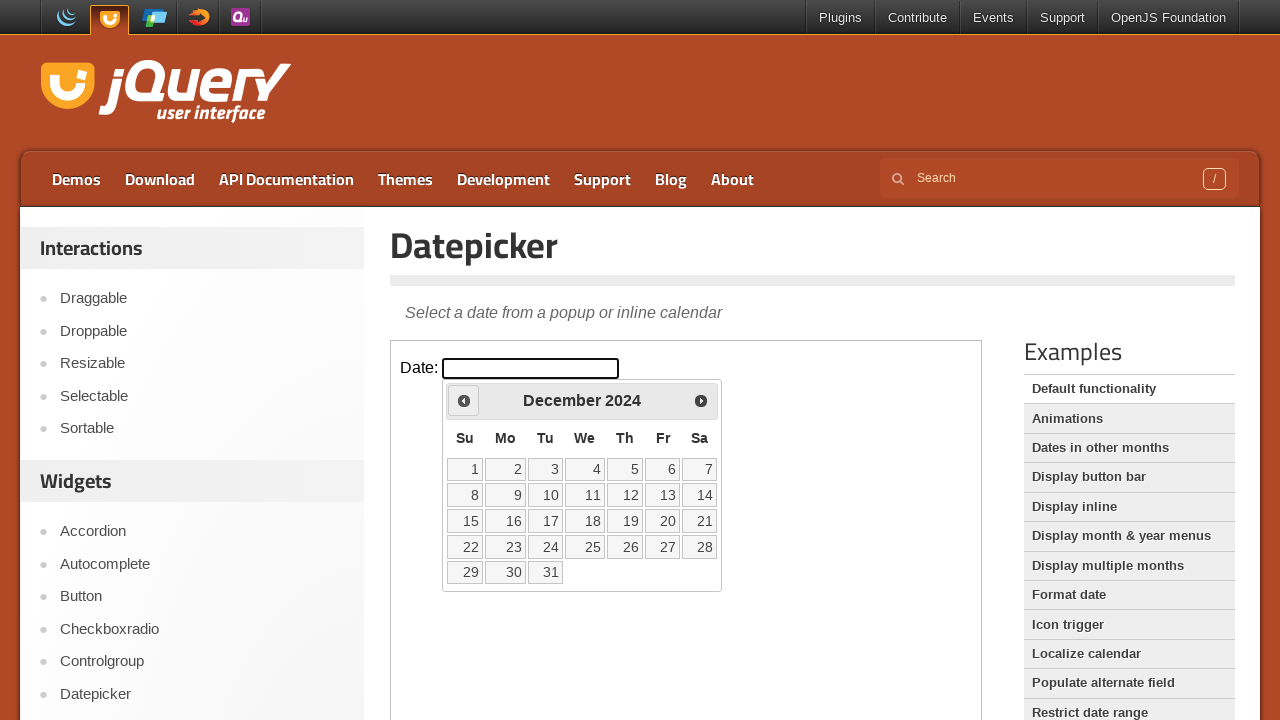

Selected date 12 from the calendar at (625, 495) on iframe.demo-frame >> internal:control=enter-frame >> //table[@class='ui-datepick
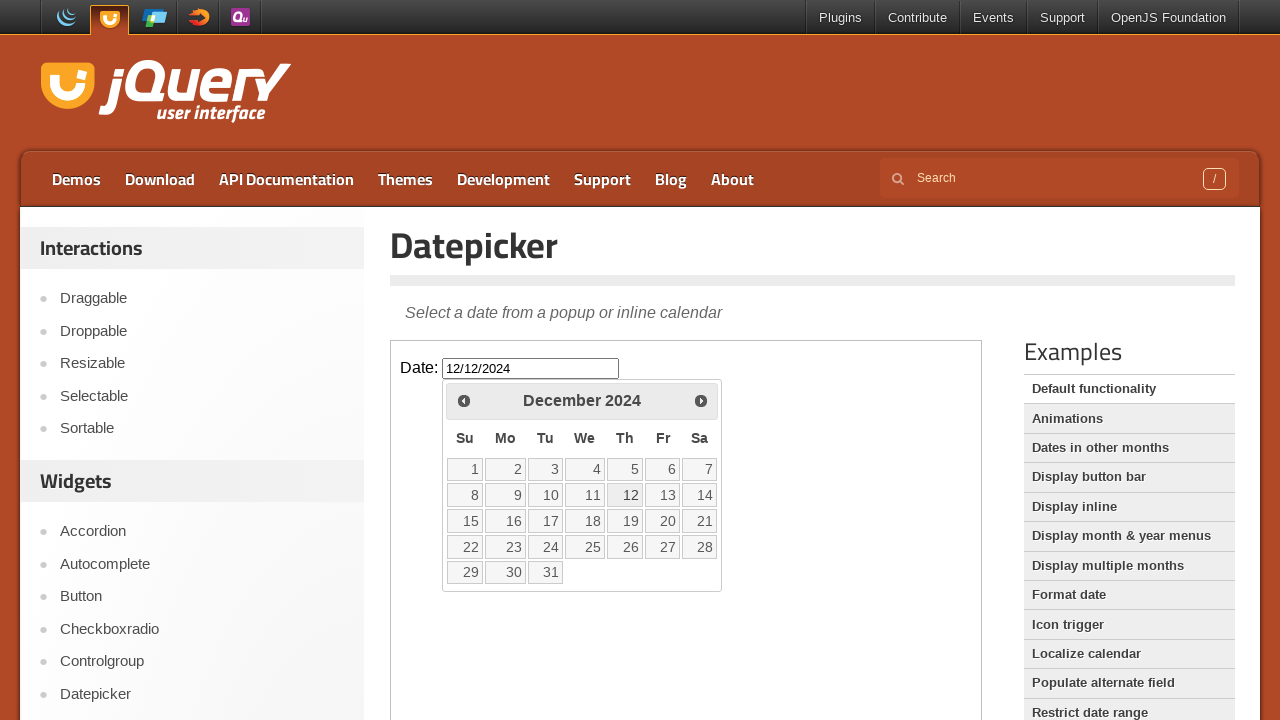

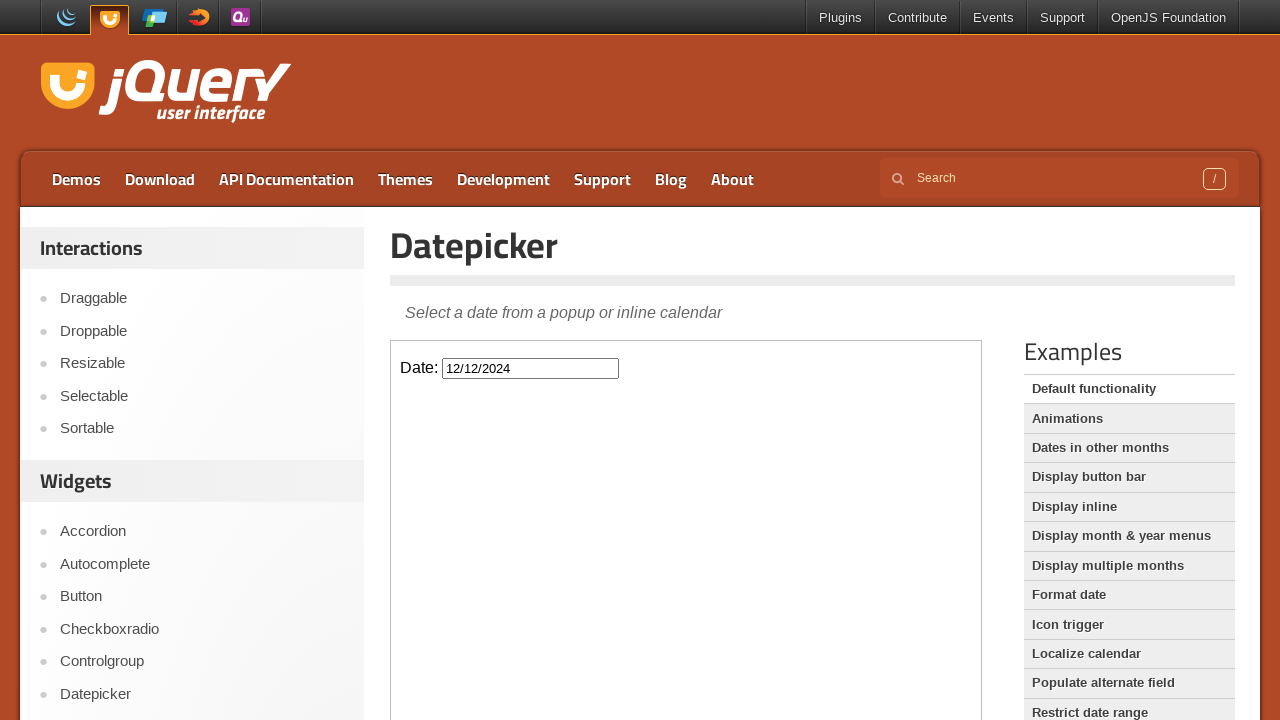